Navigates to the Popups section of the practice automation website

Starting URL: https://practice-automation.com/

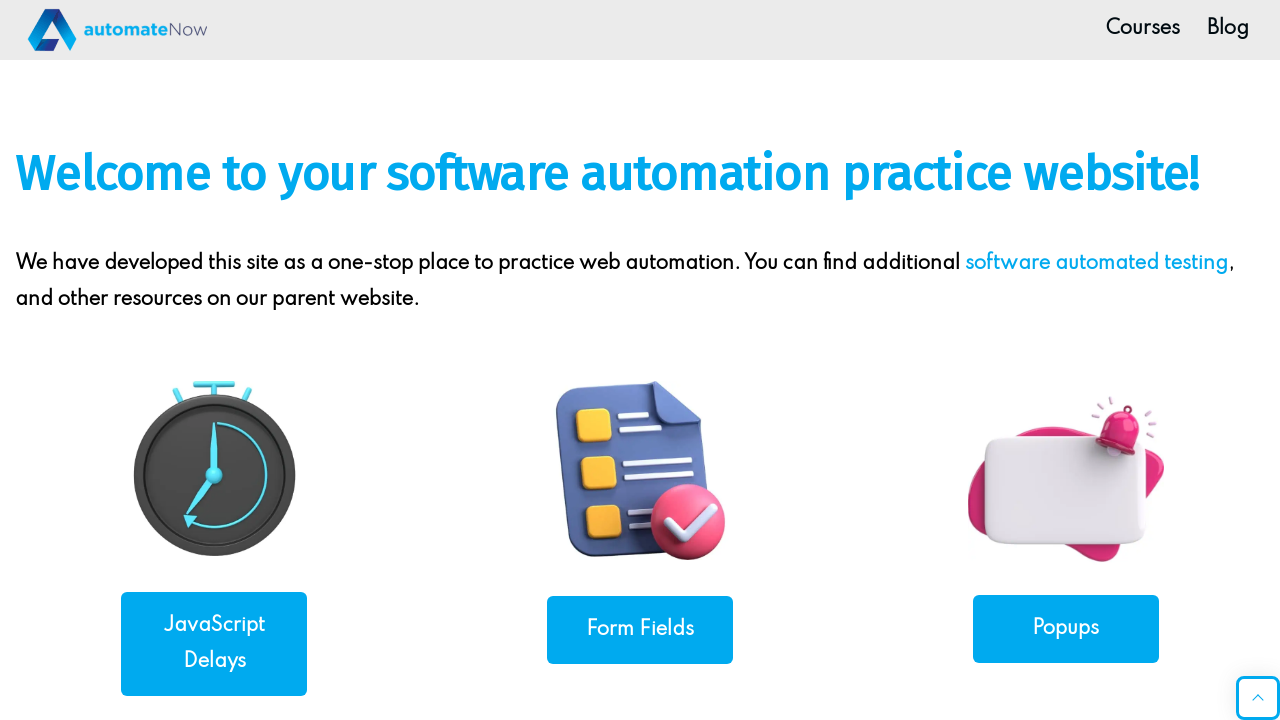

Navigated to practice automation website home page
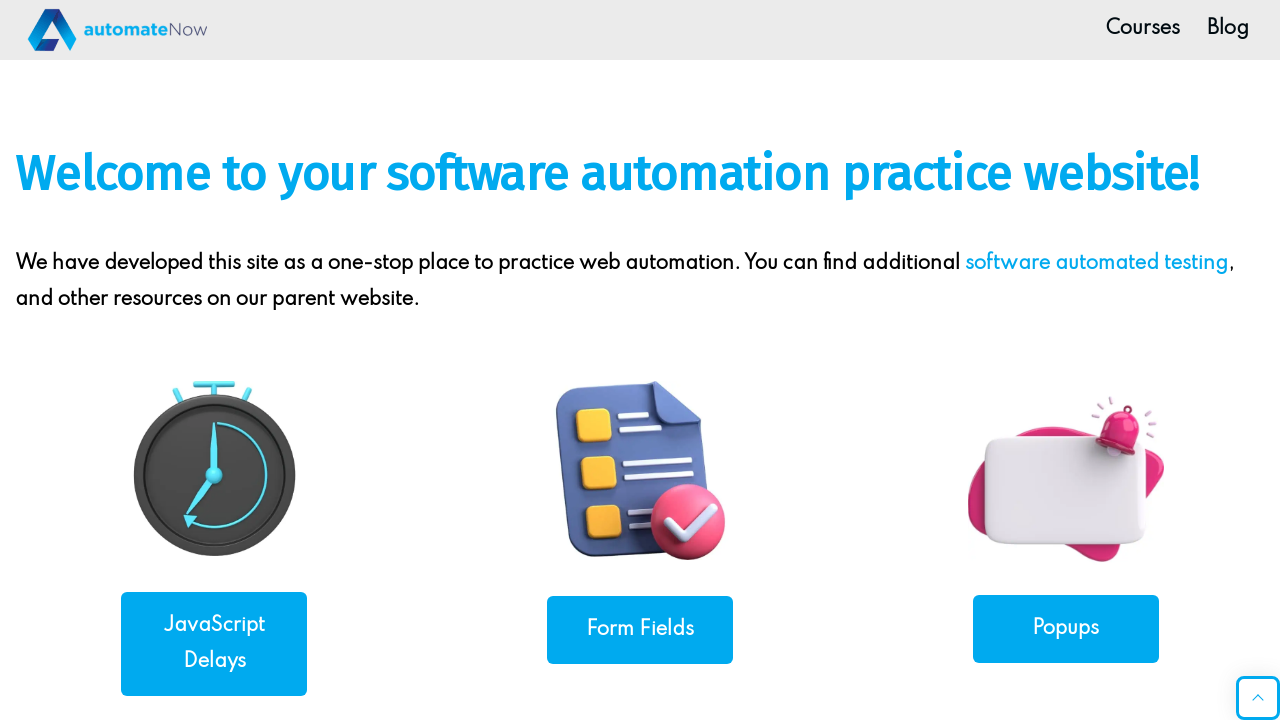

Clicked on Popups link to navigate to Popups section at (1066, 628) on xpath=//a[normalize-space()='Popups']
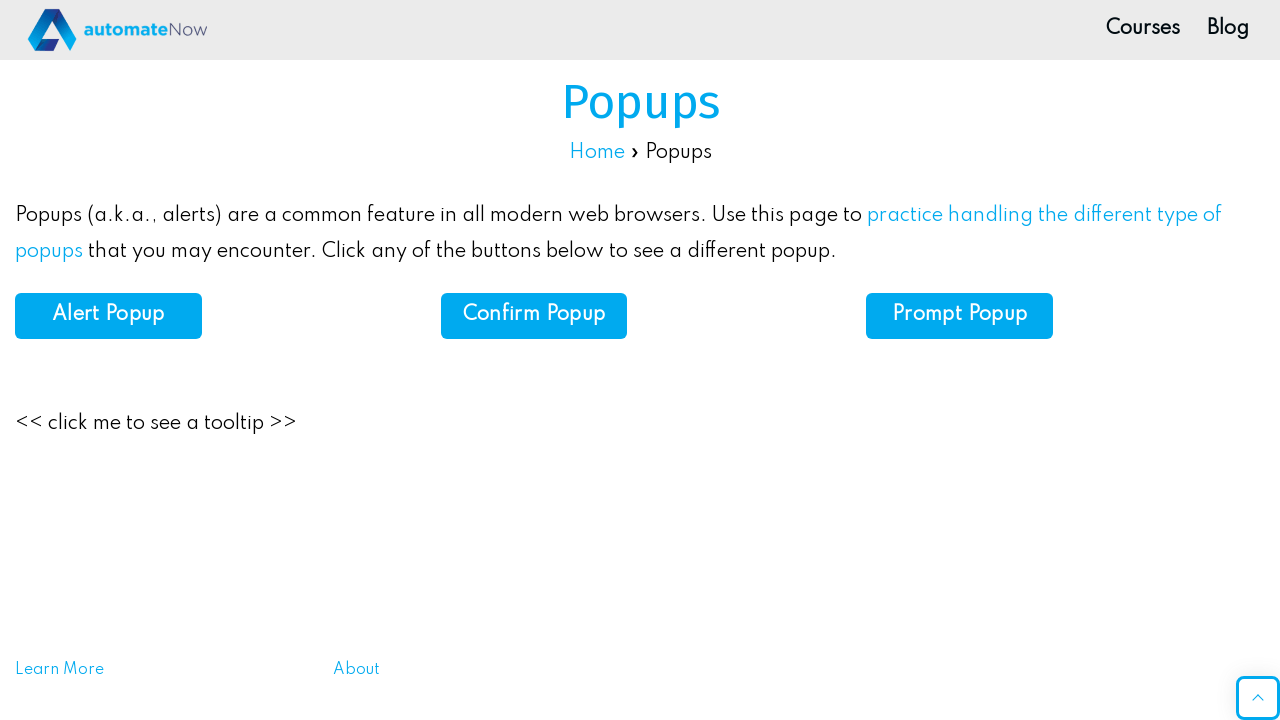

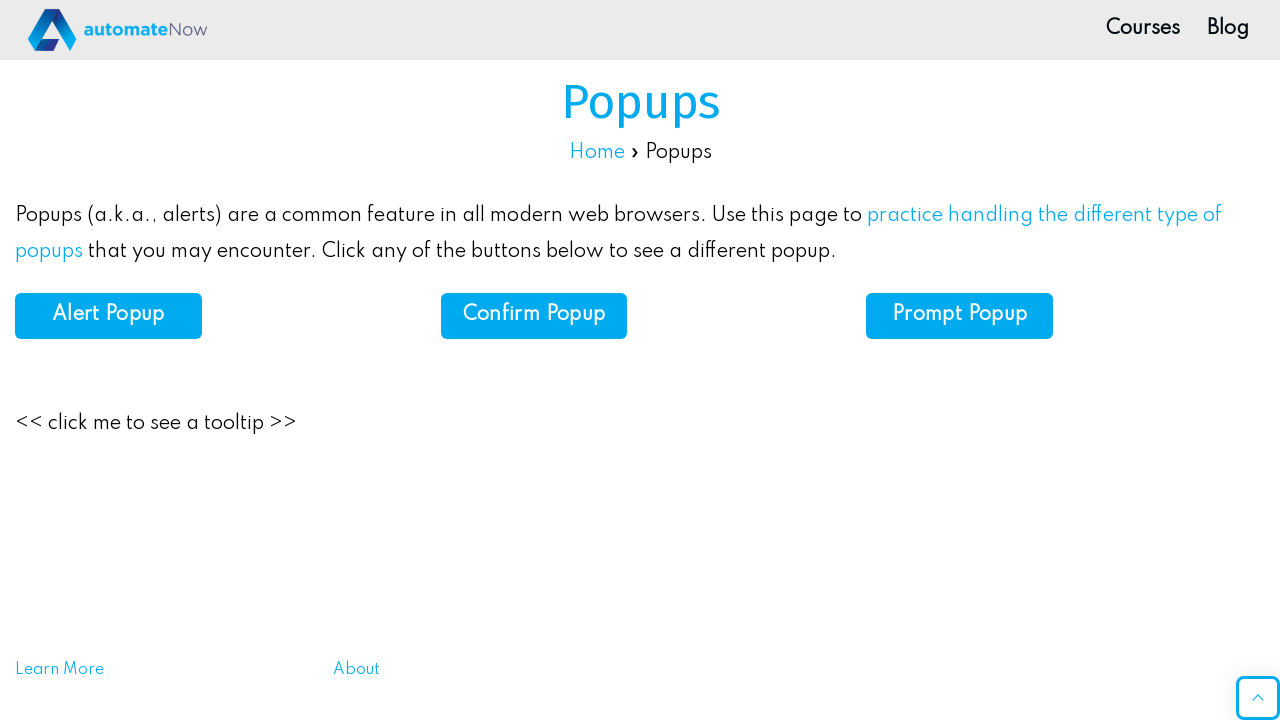